Tests that the Clear completed button displays correct text after completing an item

Starting URL: https://demo.playwright.dev/todomvc

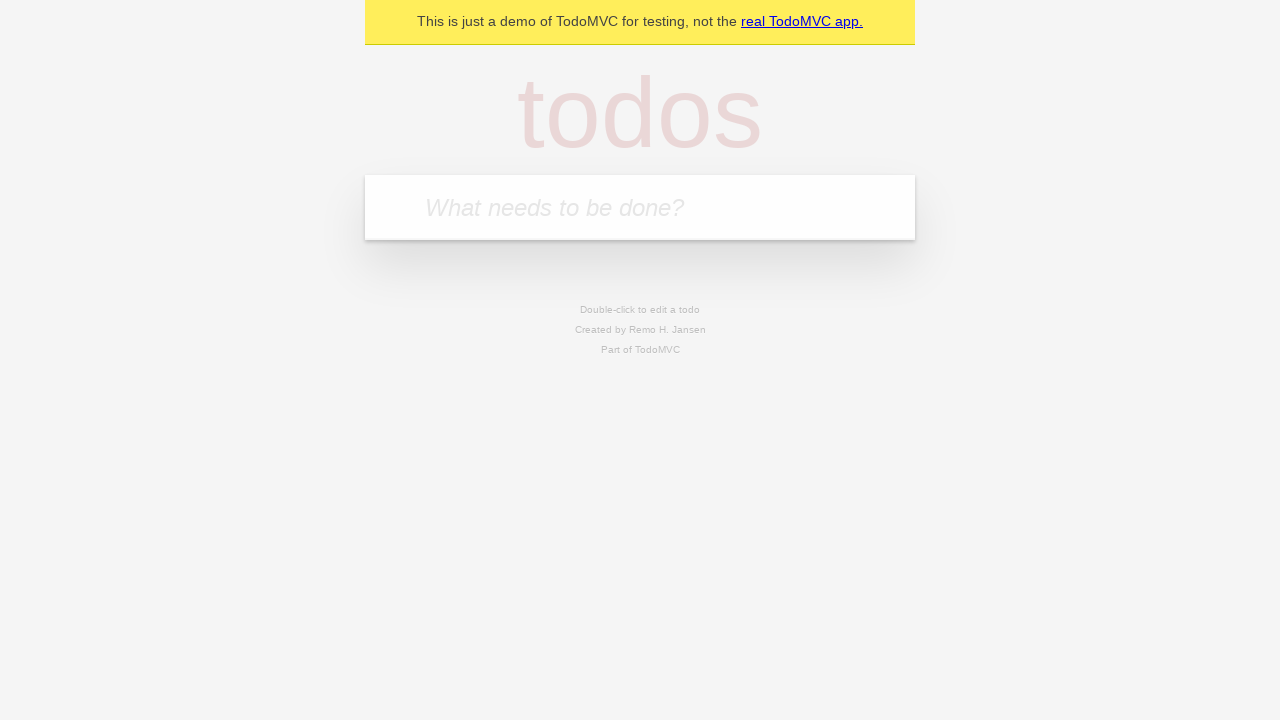

Filled input field with first todo 'buy some cheese' on internal:attr=[placeholder="What needs to be done?"i]
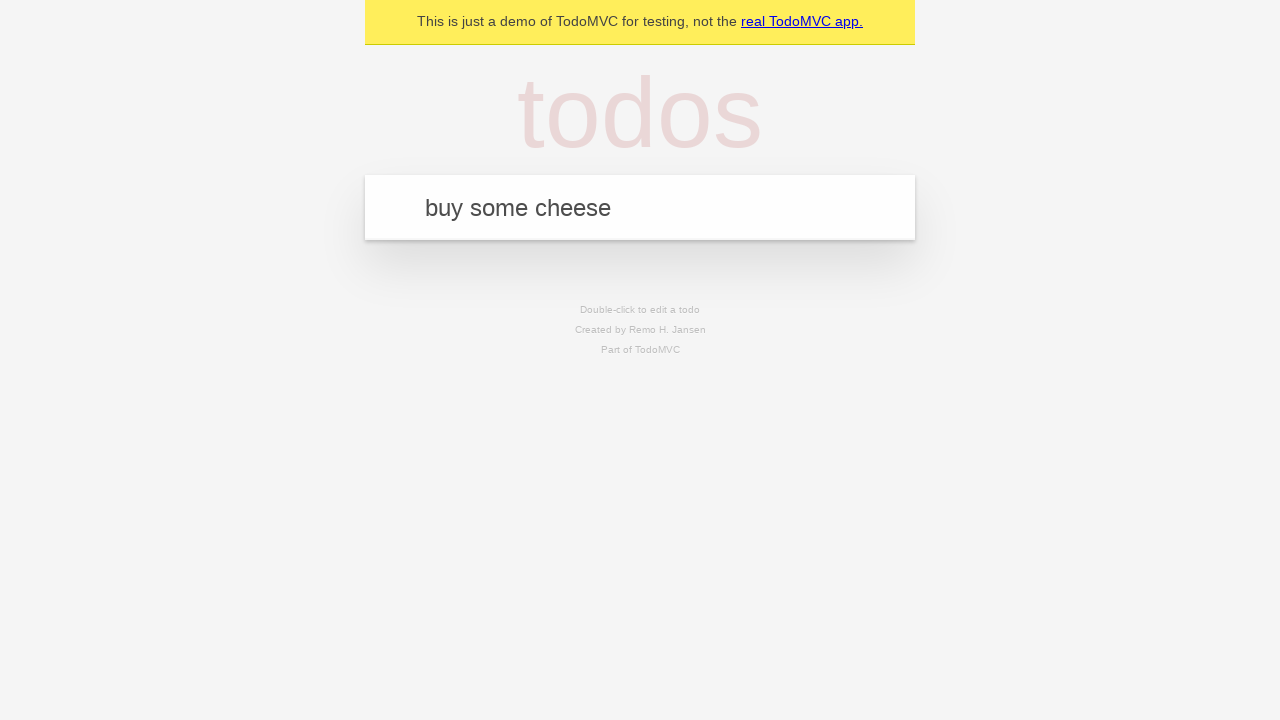

Pressed Enter to add first todo on internal:attr=[placeholder="What needs to be done?"i]
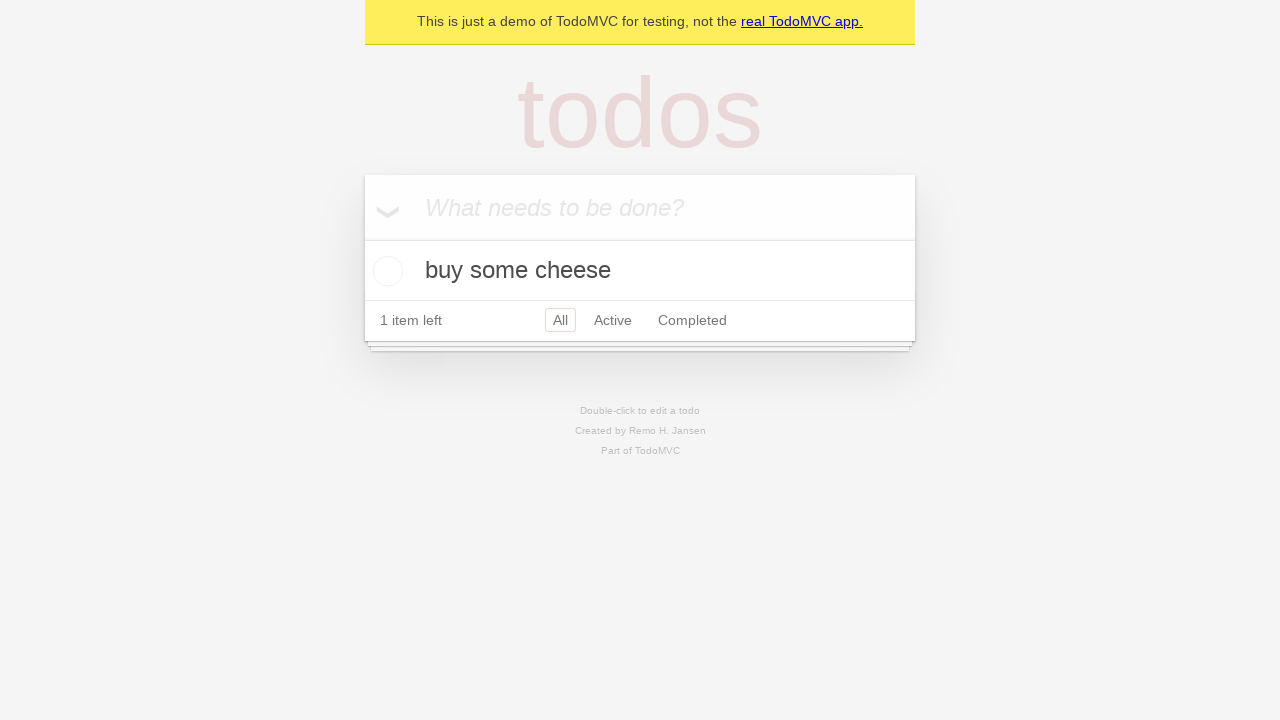

Filled input field with second todo 'feed the cat' on internal:attr=[placeholder="What needs to be done?"i]
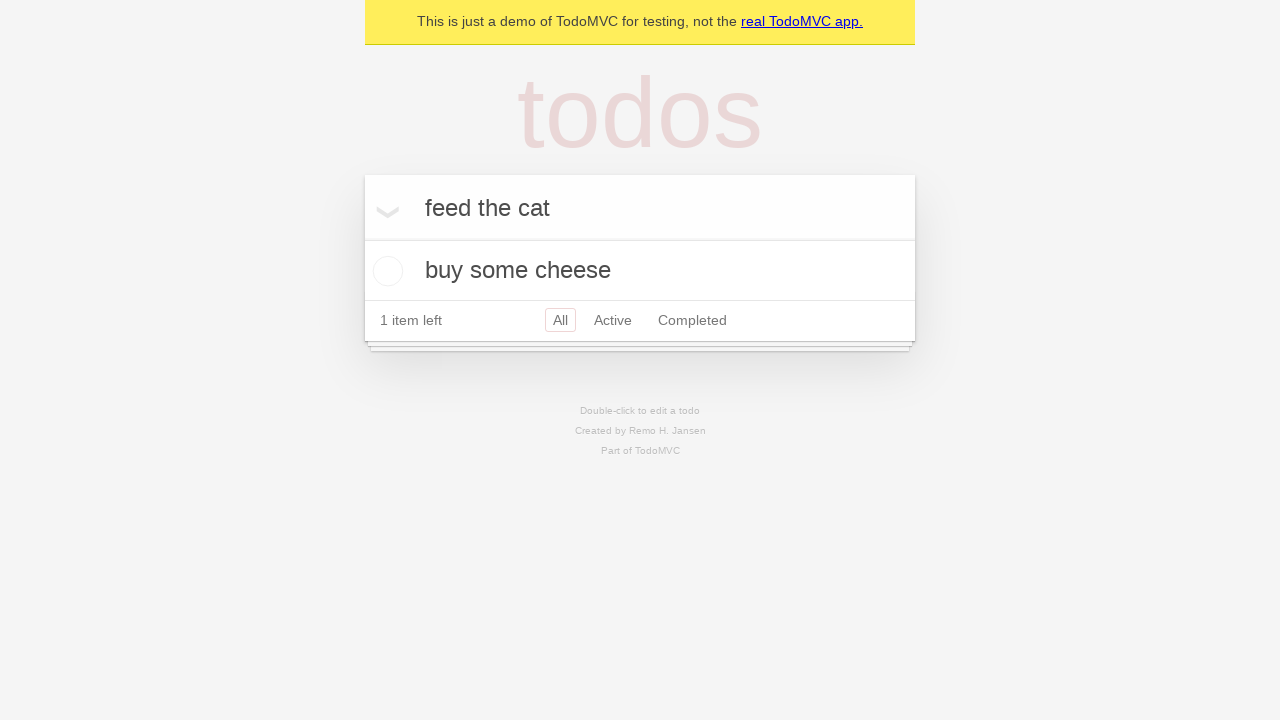

Pressed Enter to add second todo on internal:attr=[placeholder="What needs to be done?"i]
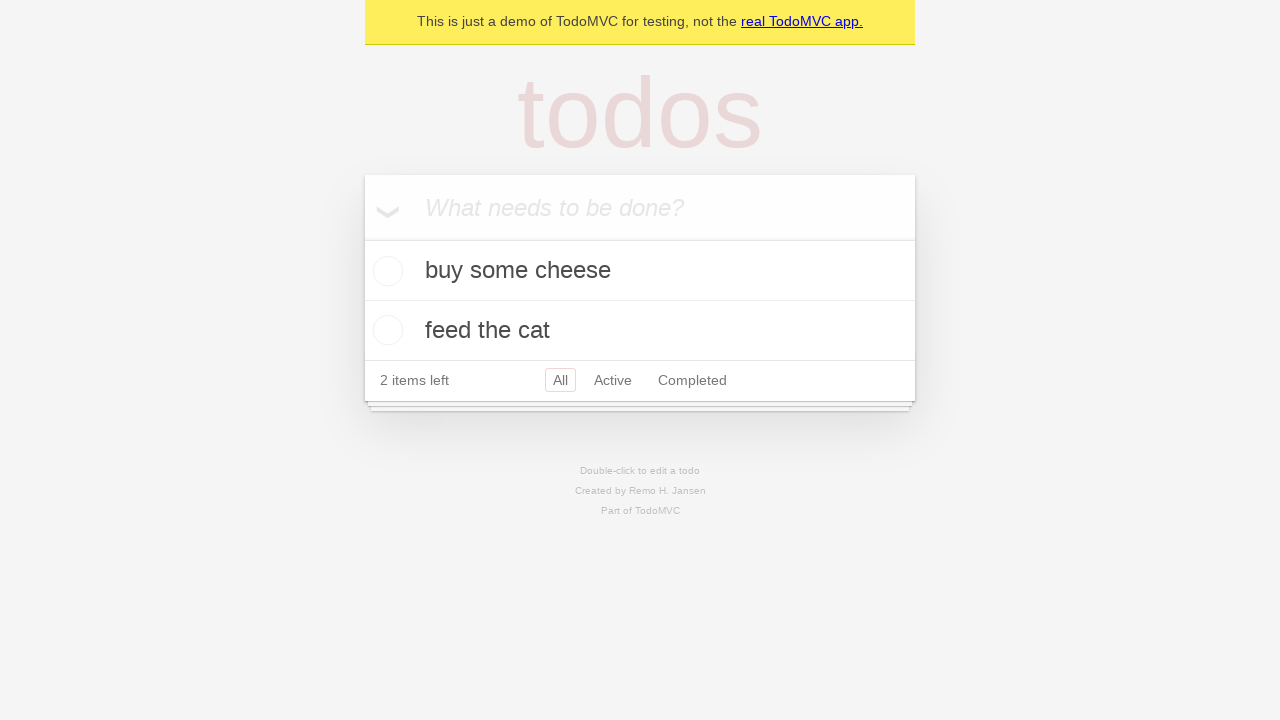

Filled input field with third todo 'book a doctors appointment' on internal:attr=[placeholder="What needs to be done?"i]
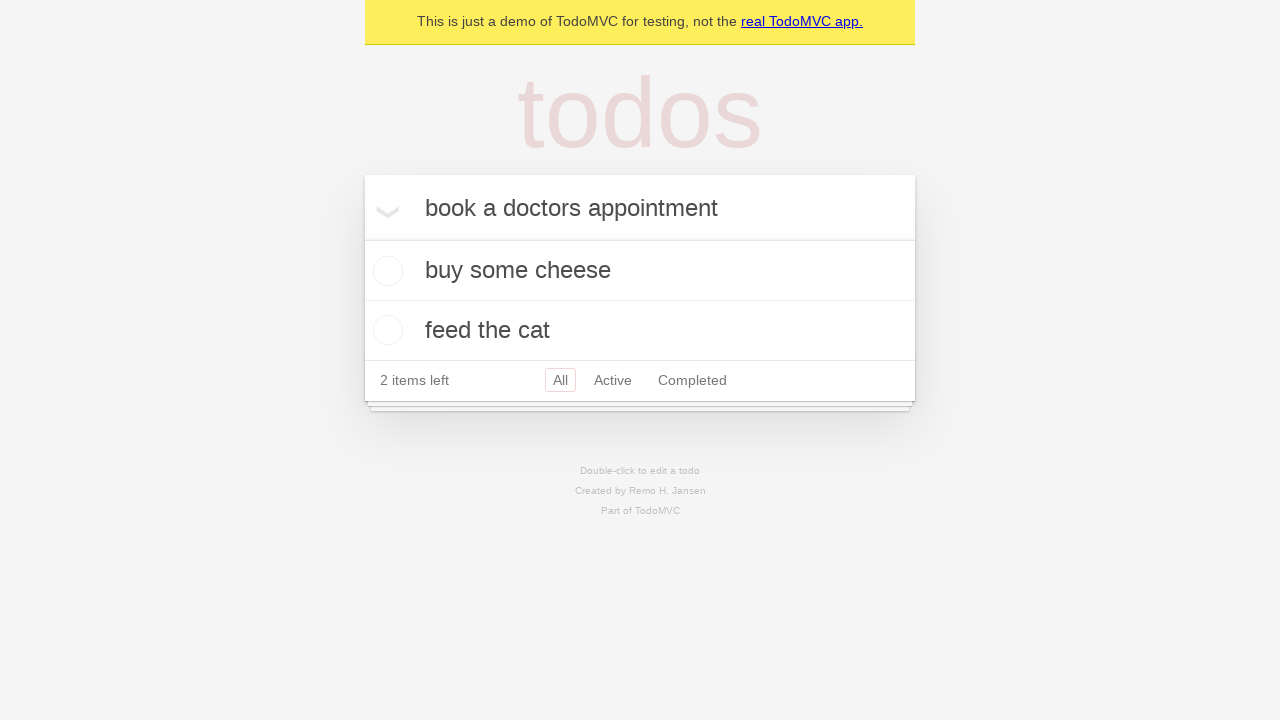

Pressed Enter to add third todo on internal:attr=[placeholder="What needs to be done?"i]
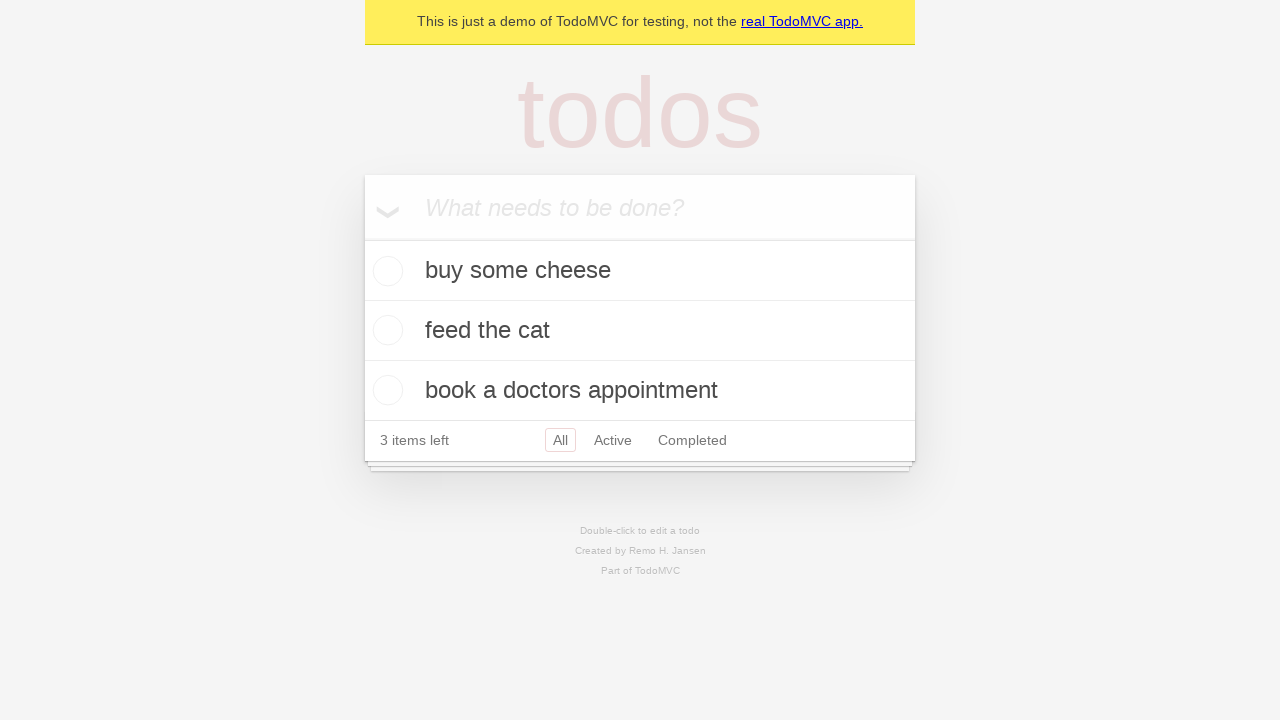

Checked the first todo item as completed at (385, 271) on .todo-list li .toggle >> nth=0
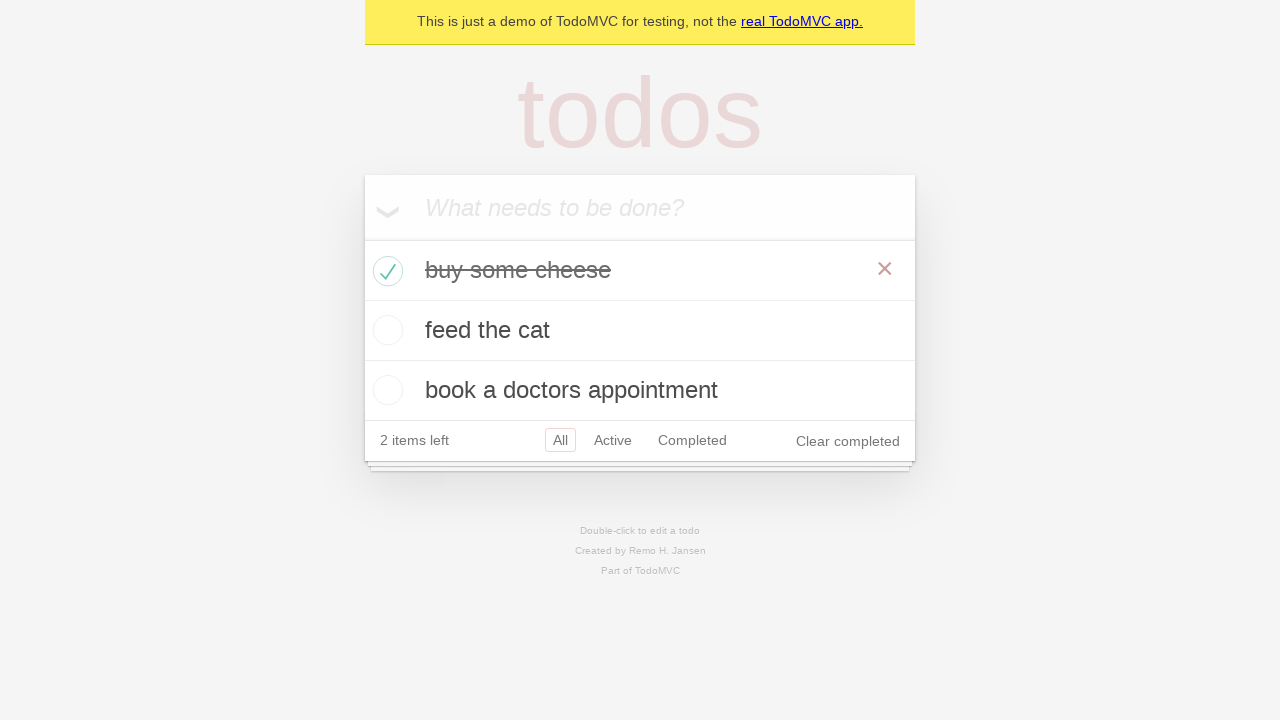

Clear completed button appeared after completing first todo
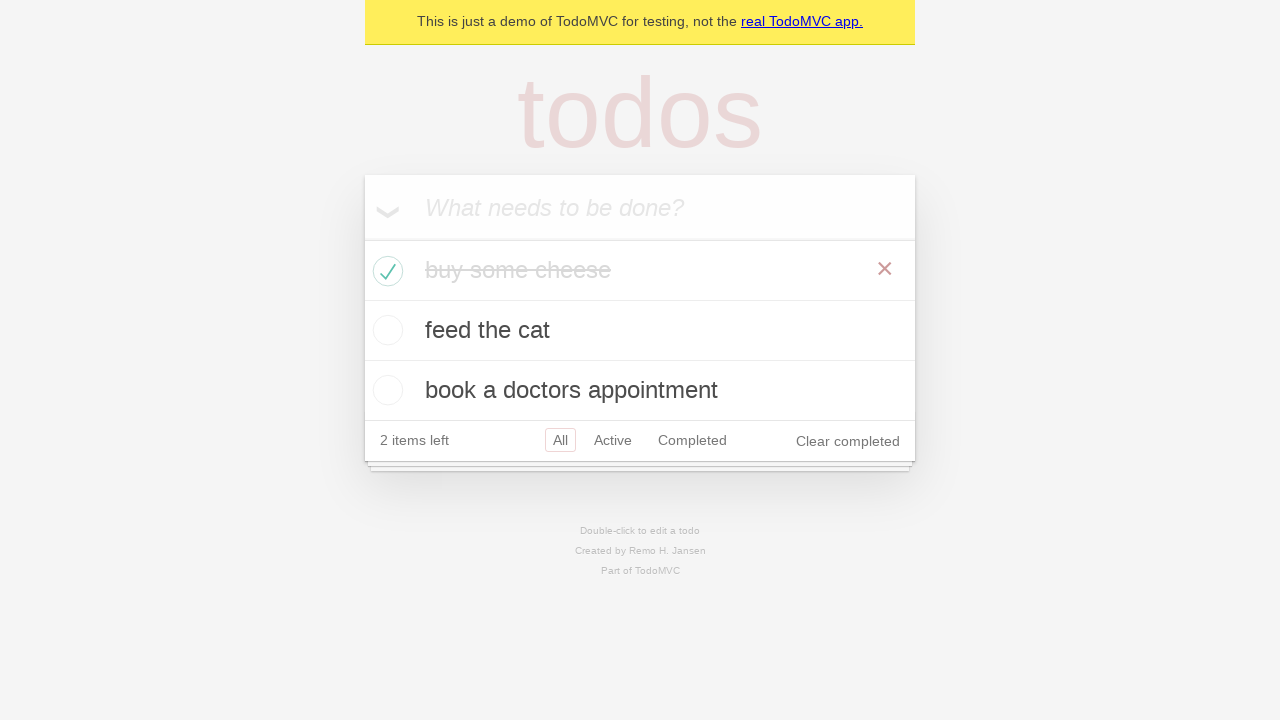

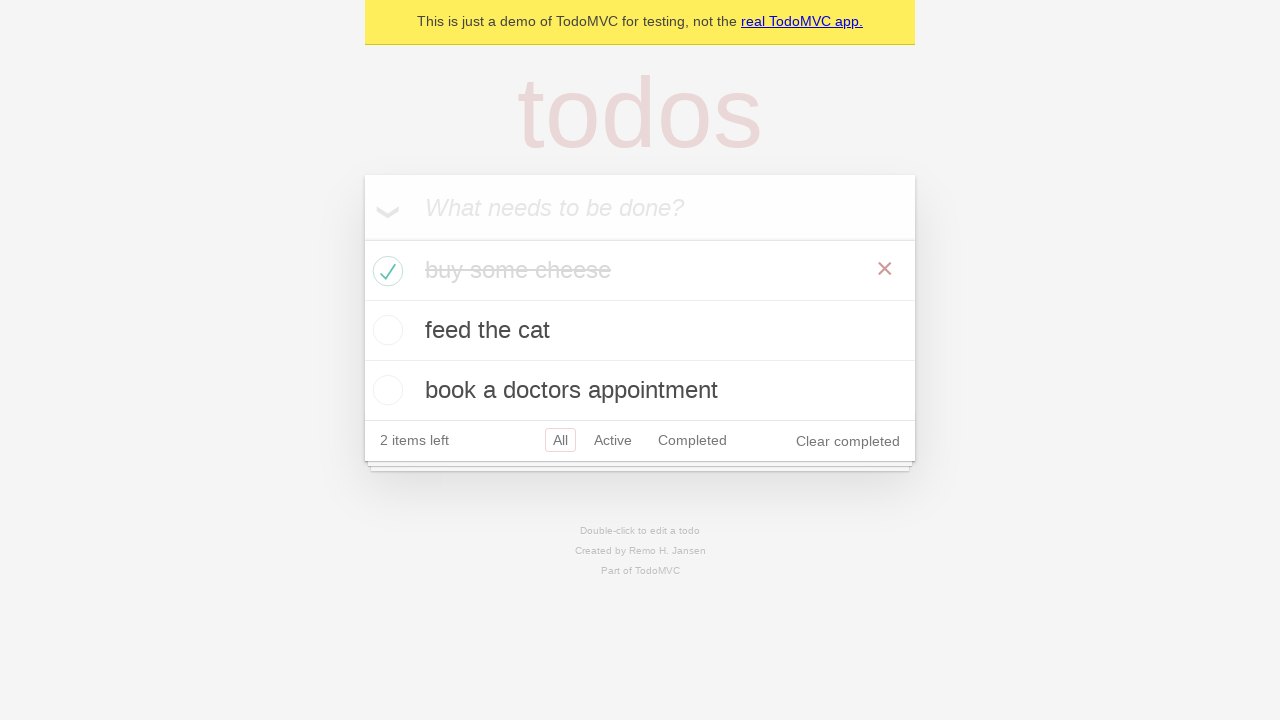